Tests page scrolling functionality by navigating to Maven Repository and scrolling to the bottom of the page using JavaScript execution.

Starting URL: https://mvnrepository.com/

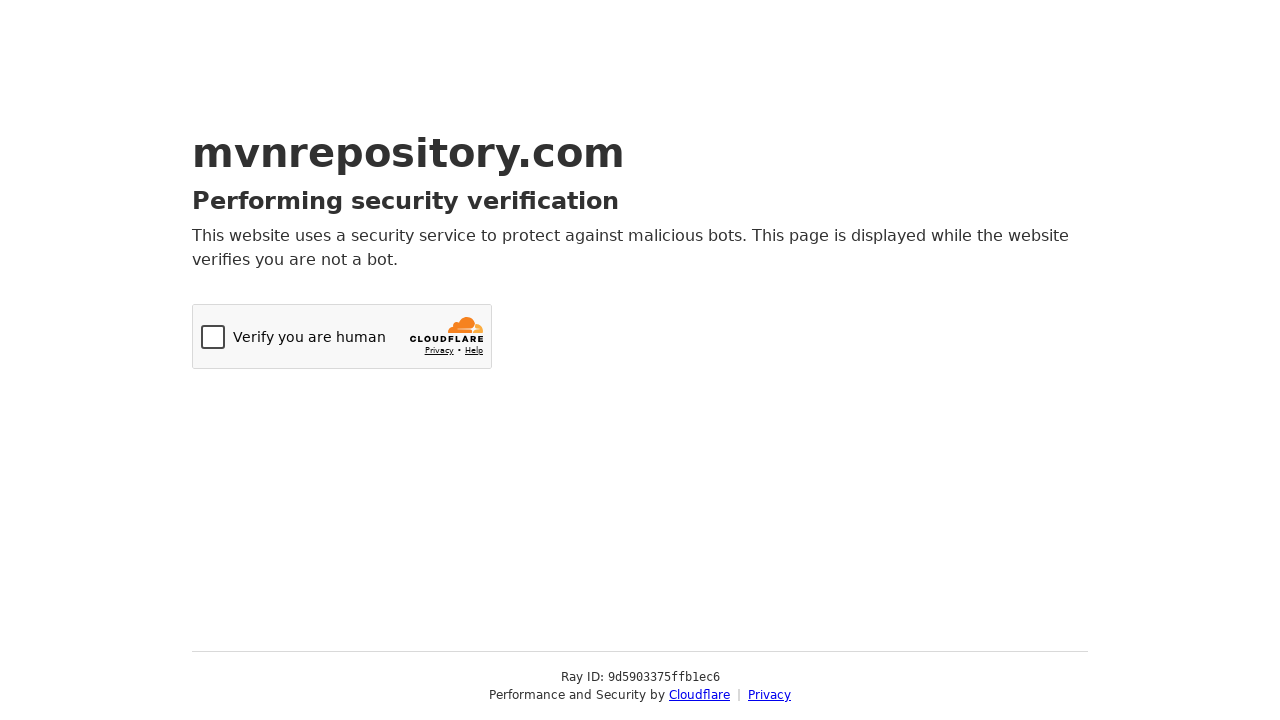

Navigated to Maven Repository homepage
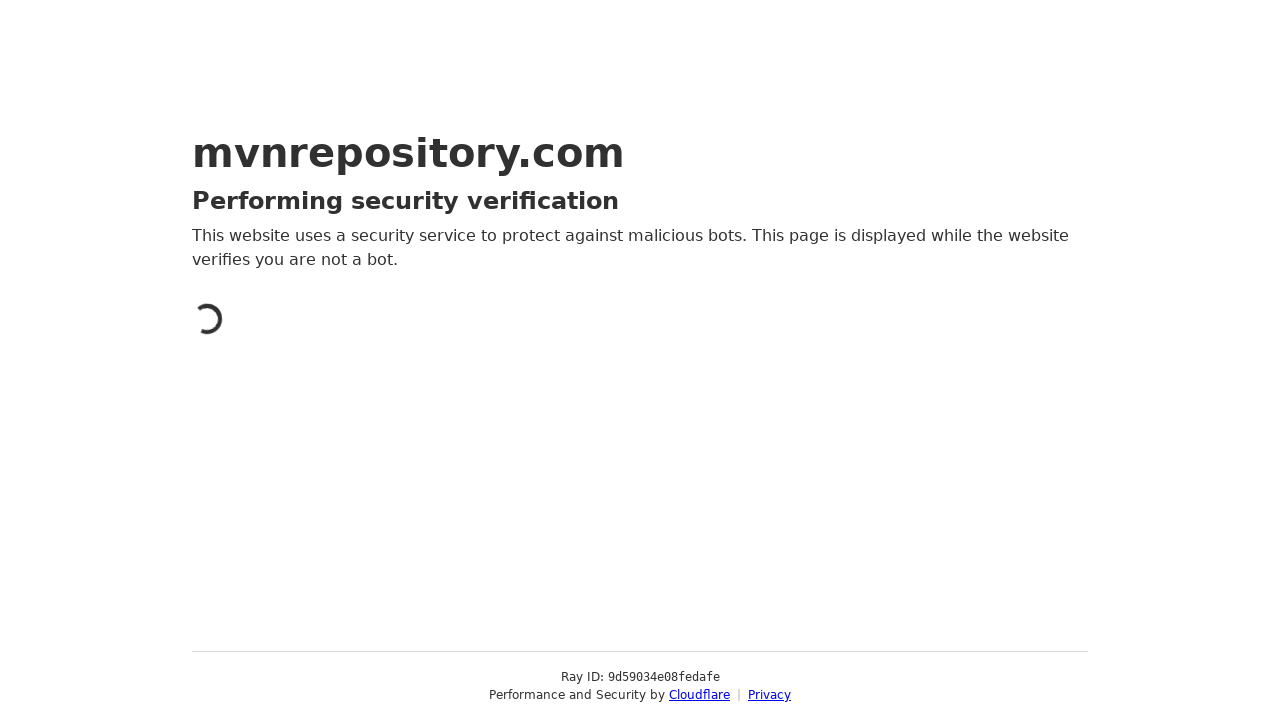

Scrolled to the bottom of the page using JavaScript
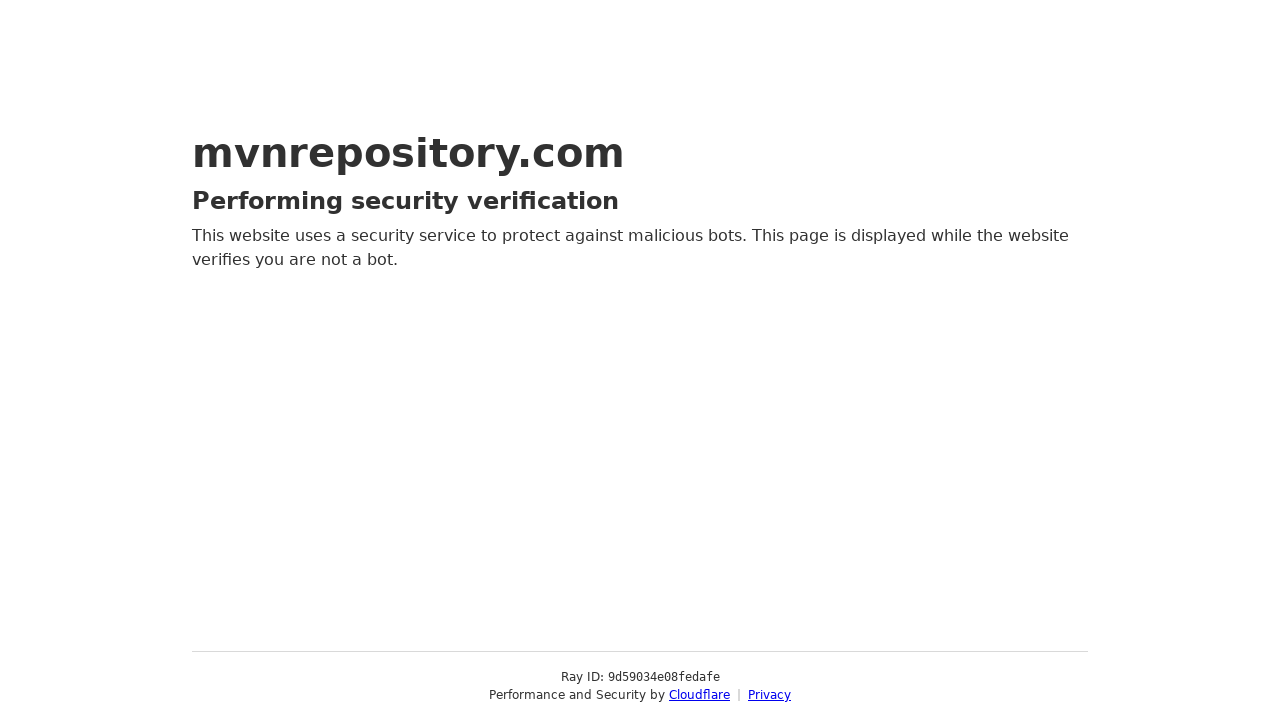

Waited 500ms for scroll animation to complete
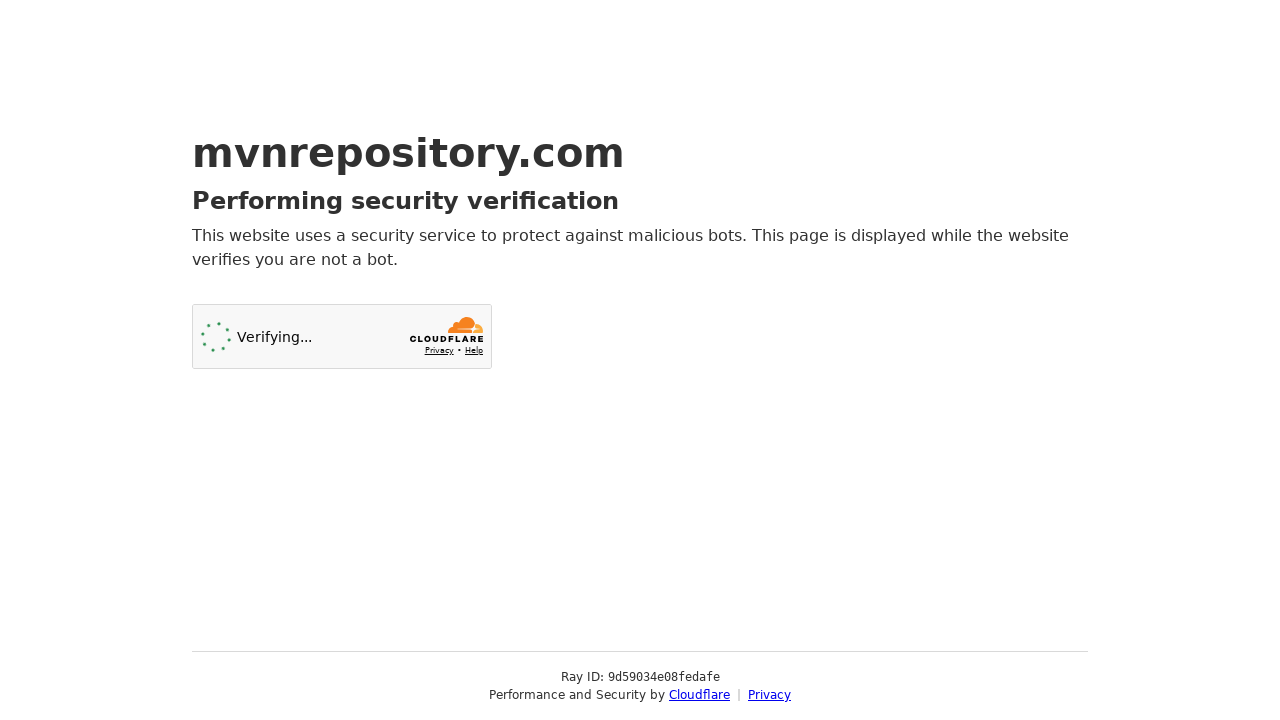

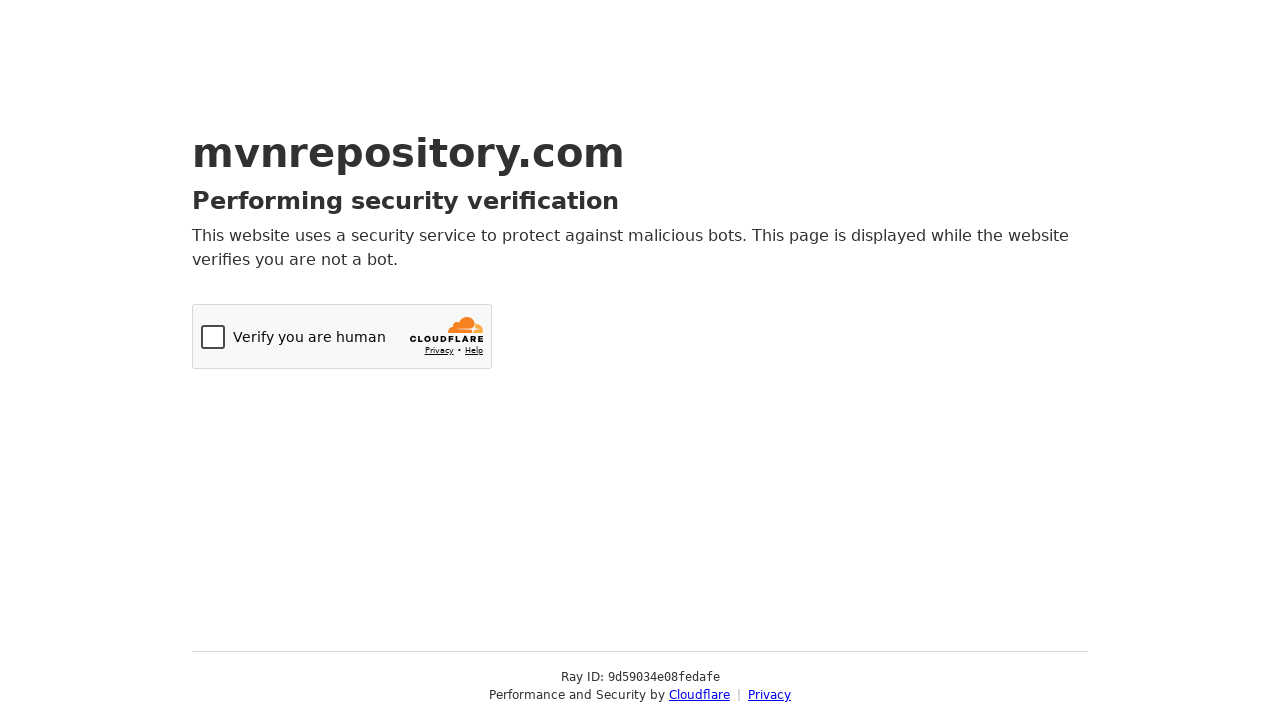